Navigates to MakeMyTrip website and scrolls down the page using keyboard action

Starting URL: https://www.makemytrip.com/

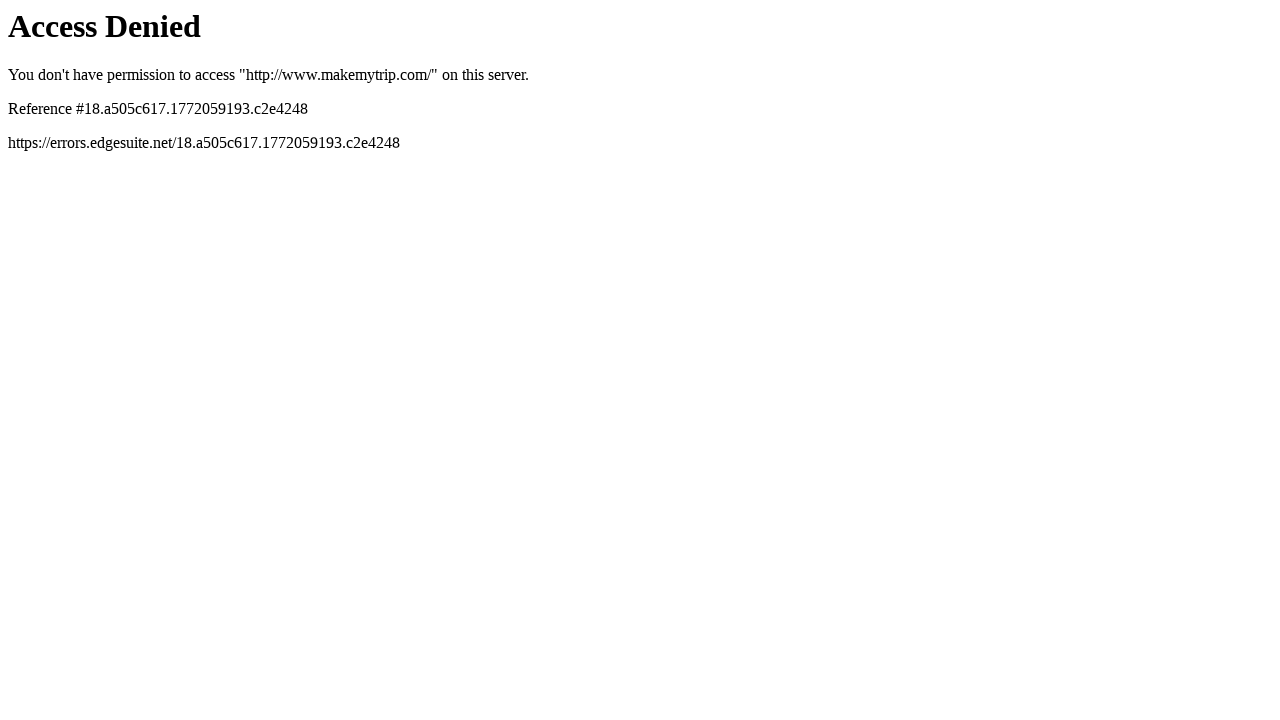

Navigated to MakeMyTrip website
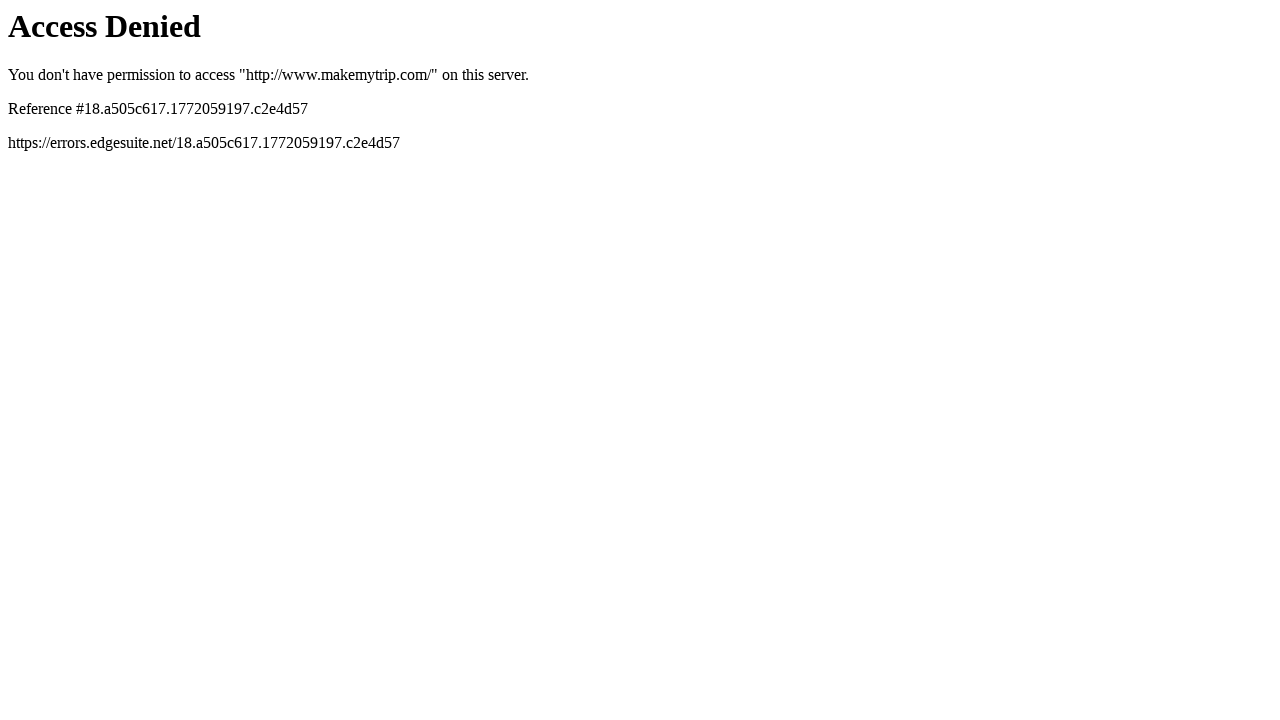

Pressed PageDown key to scroll down the page
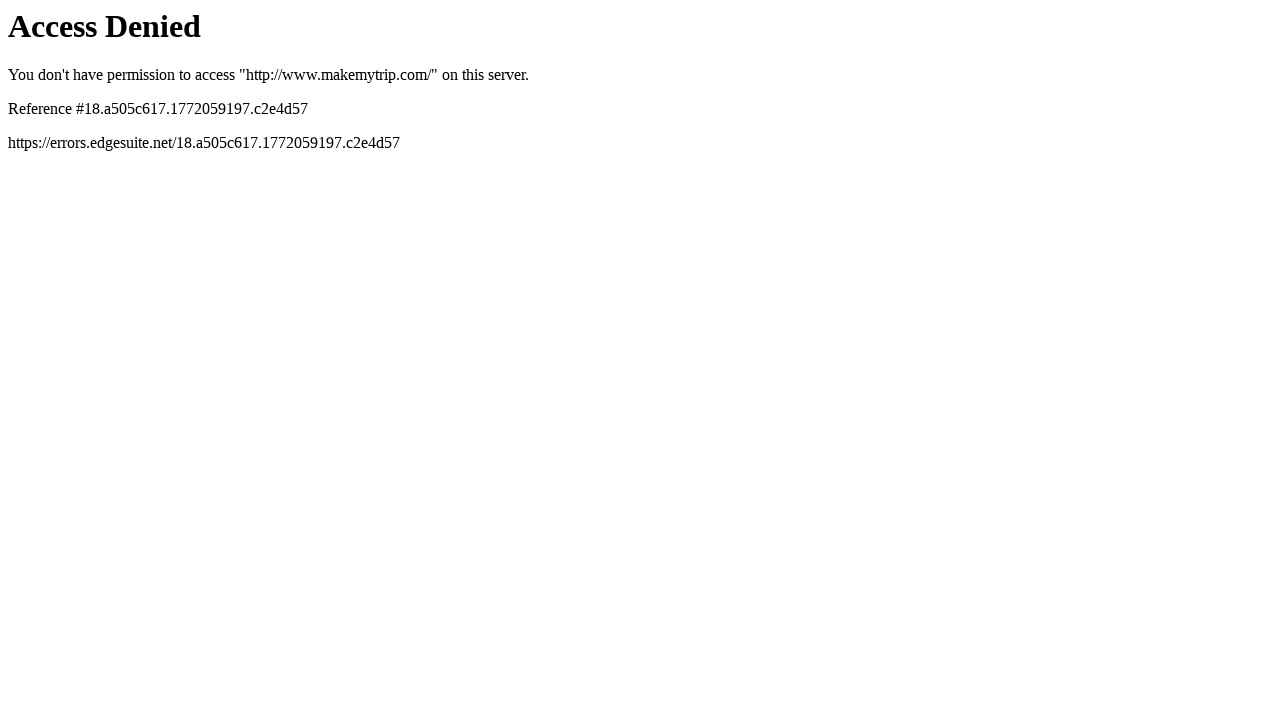

Waited 1000ms for scroll animation to complete
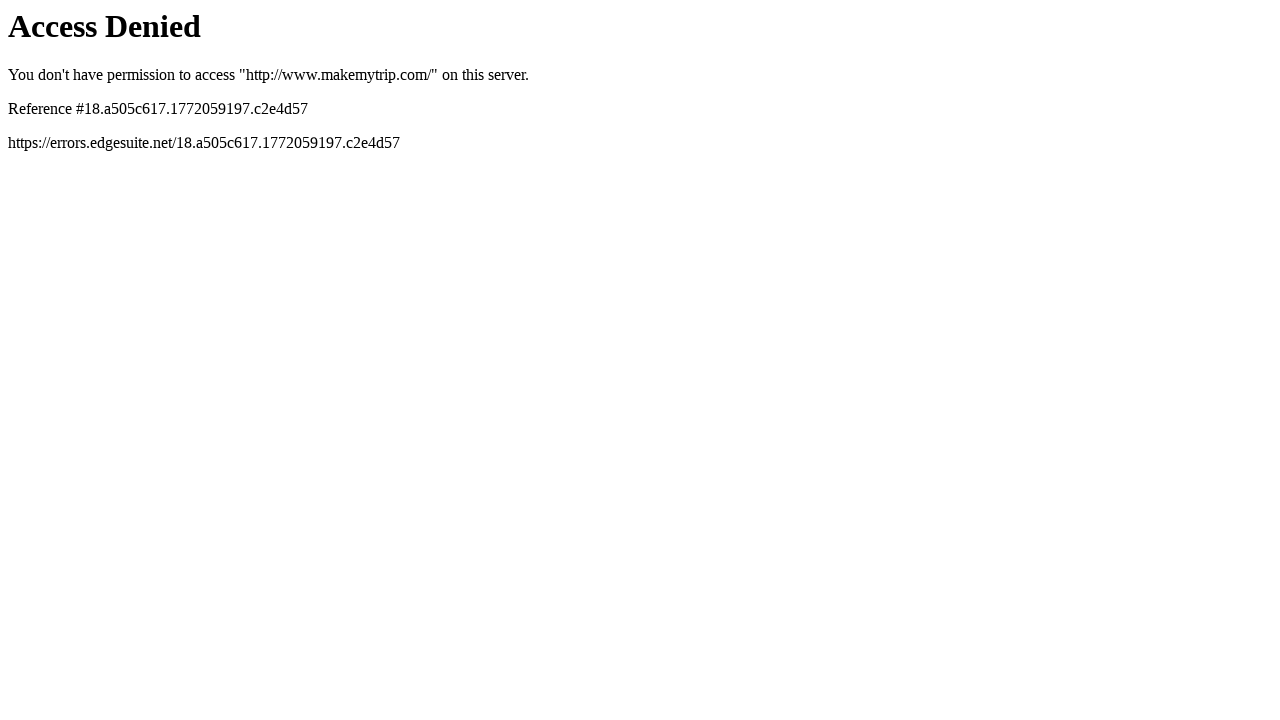

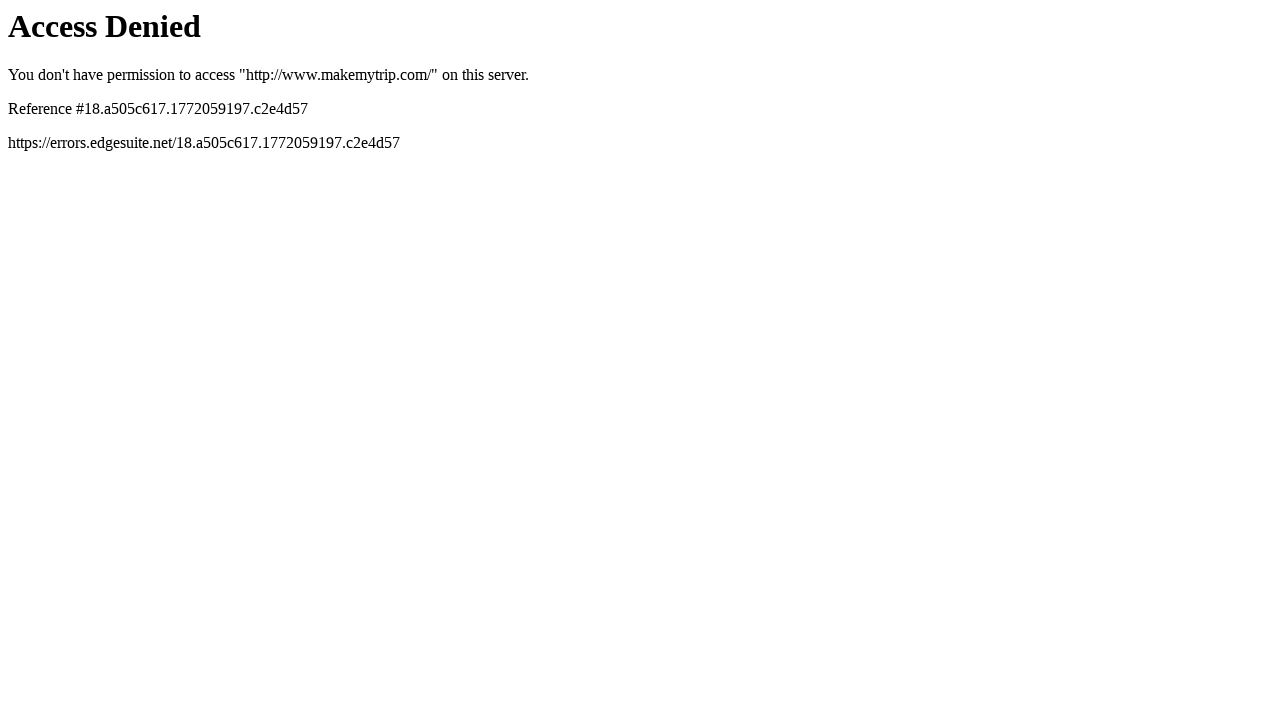